Tests browser window/tab handling by clicking a link that opens a new window, then switching between the original window and the new window using window handles.

Starting URL: https://the-internet.herokuapp.com/windows

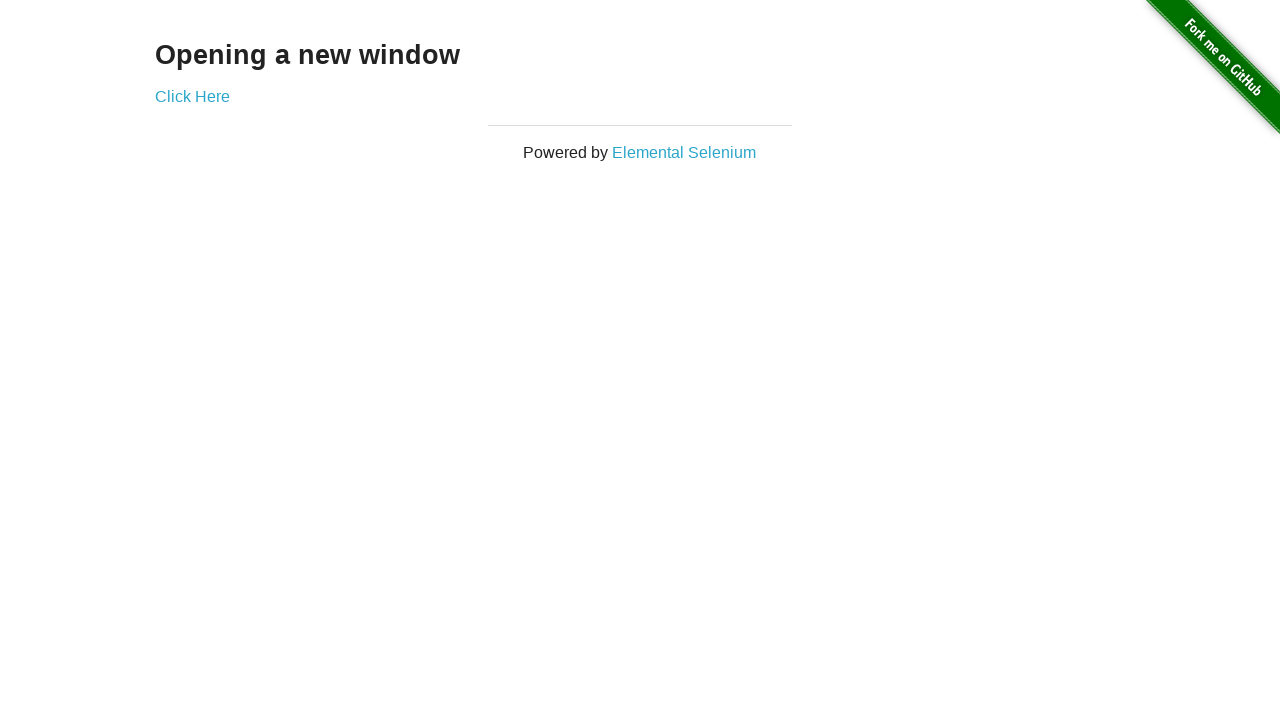

Clicked 'Click Here' link to open new window at (192, 96) on text=Click Here
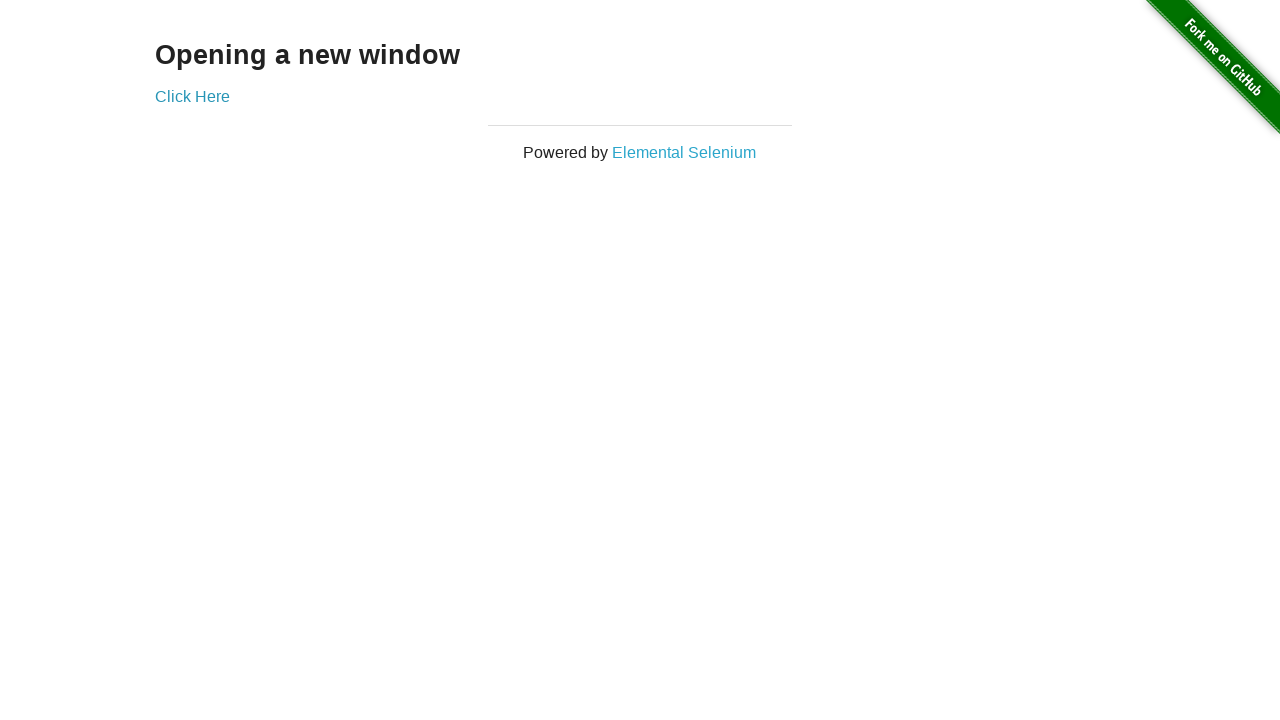

New page/window opened and captured
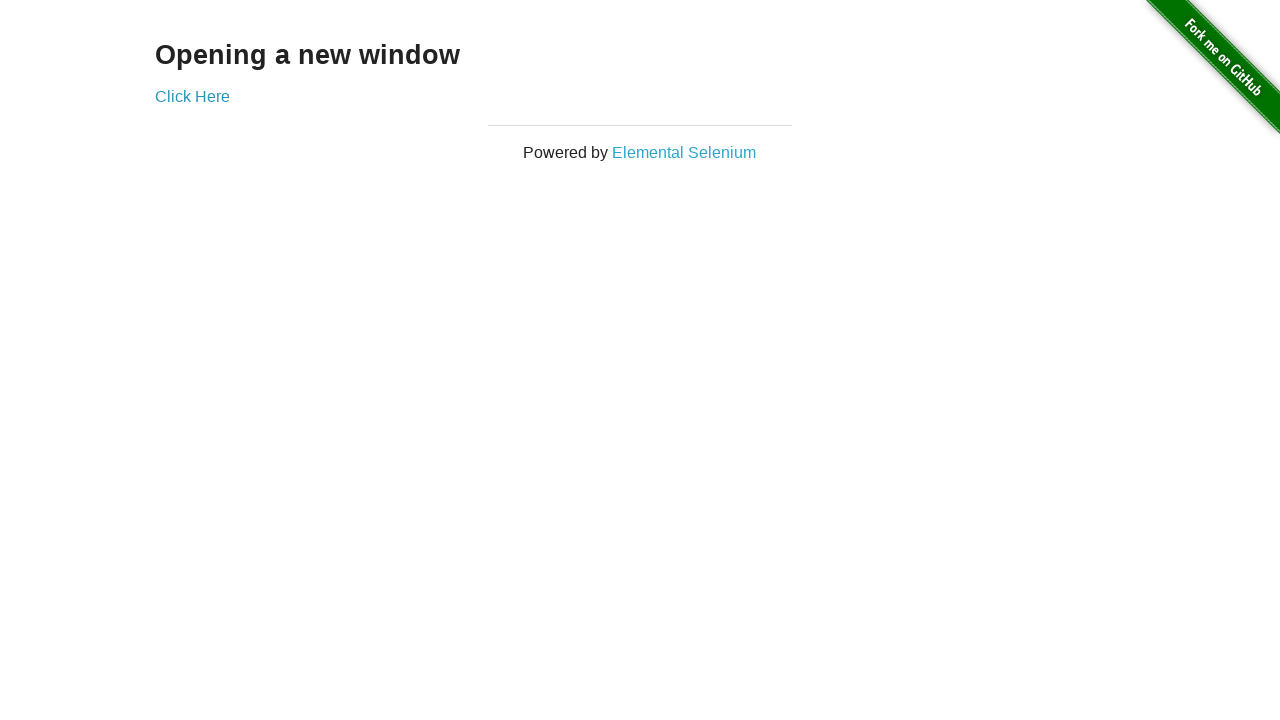

New page finished loading
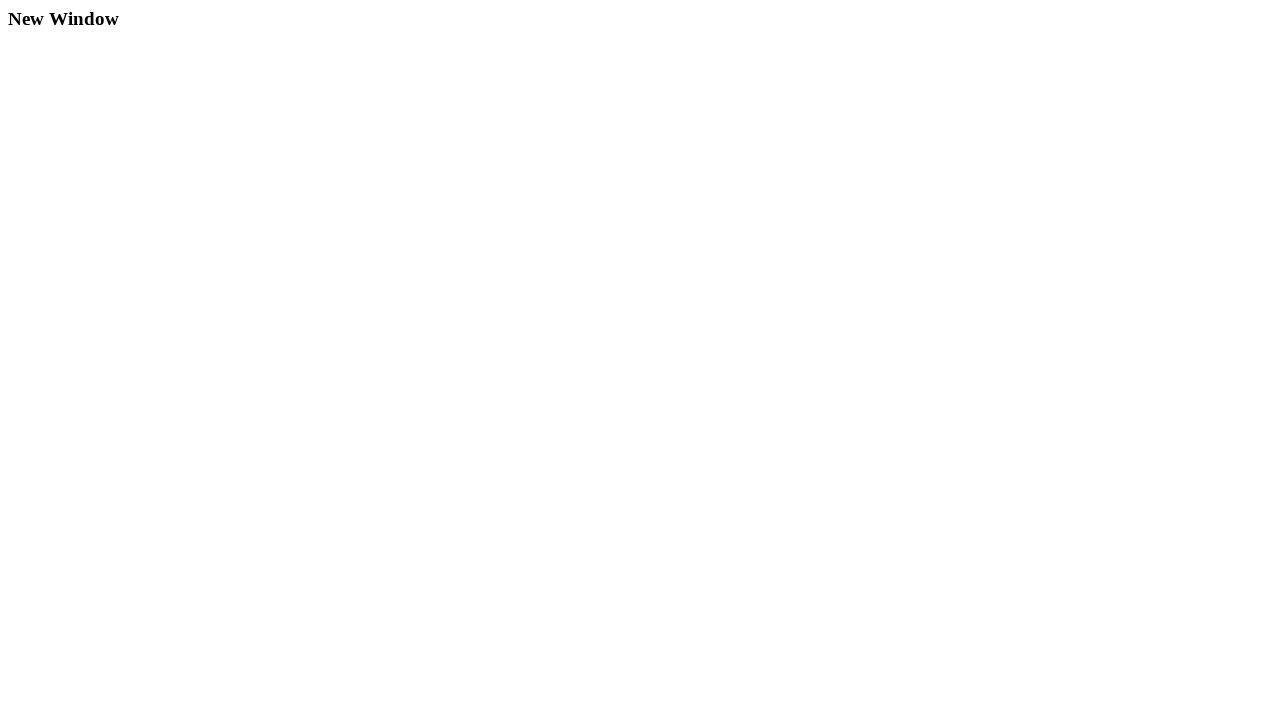

Switched back to original page
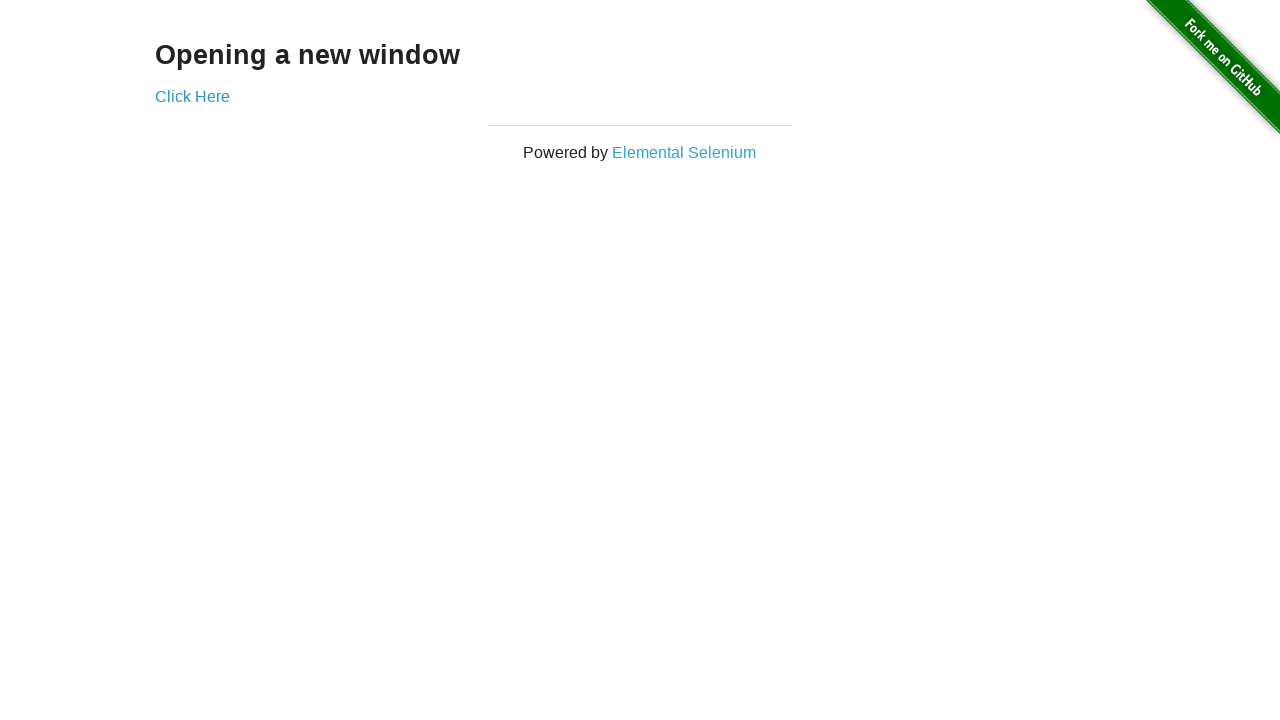

Verified 'Click Here' link is present on original page
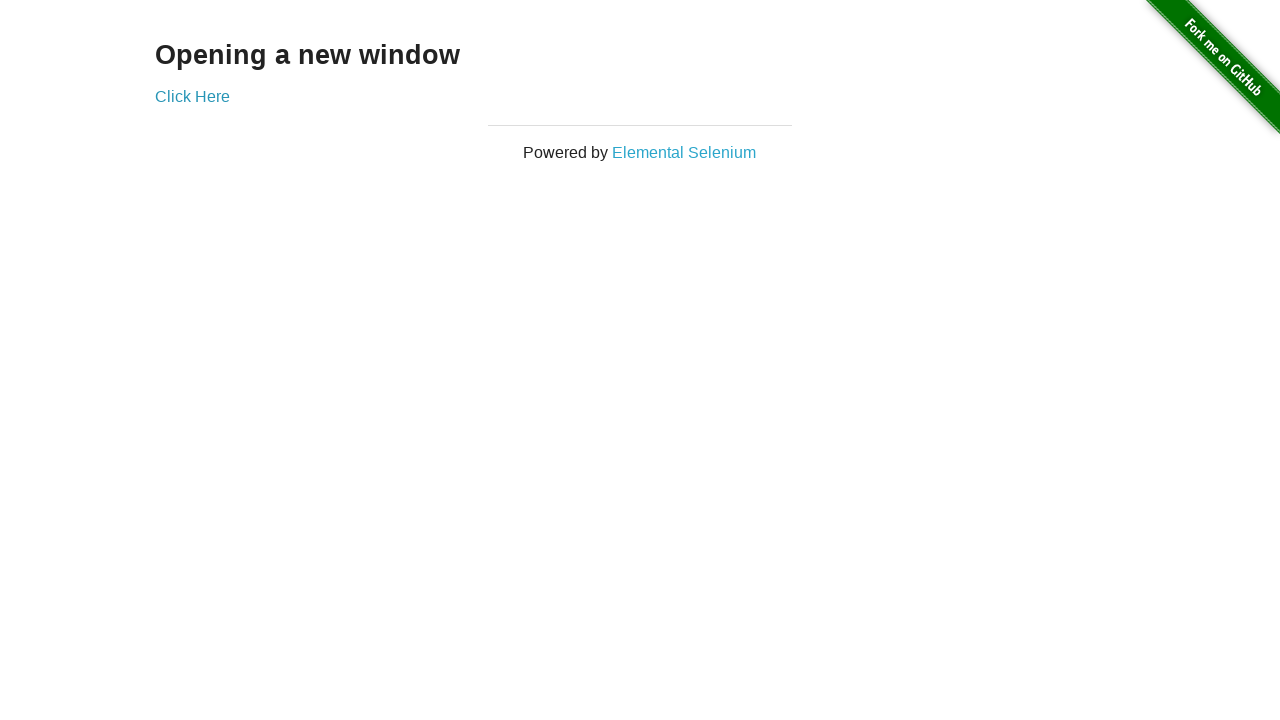

Switched to new window/tab
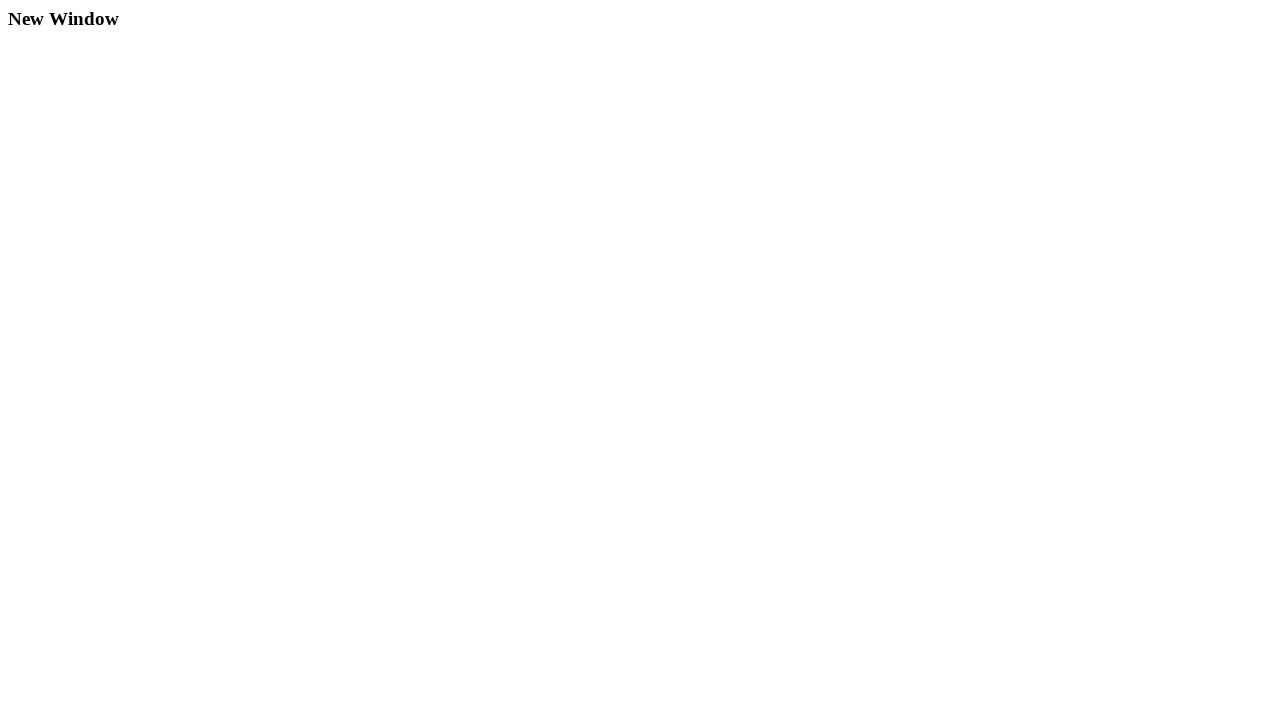

Verified 'New Window' content is present on new page
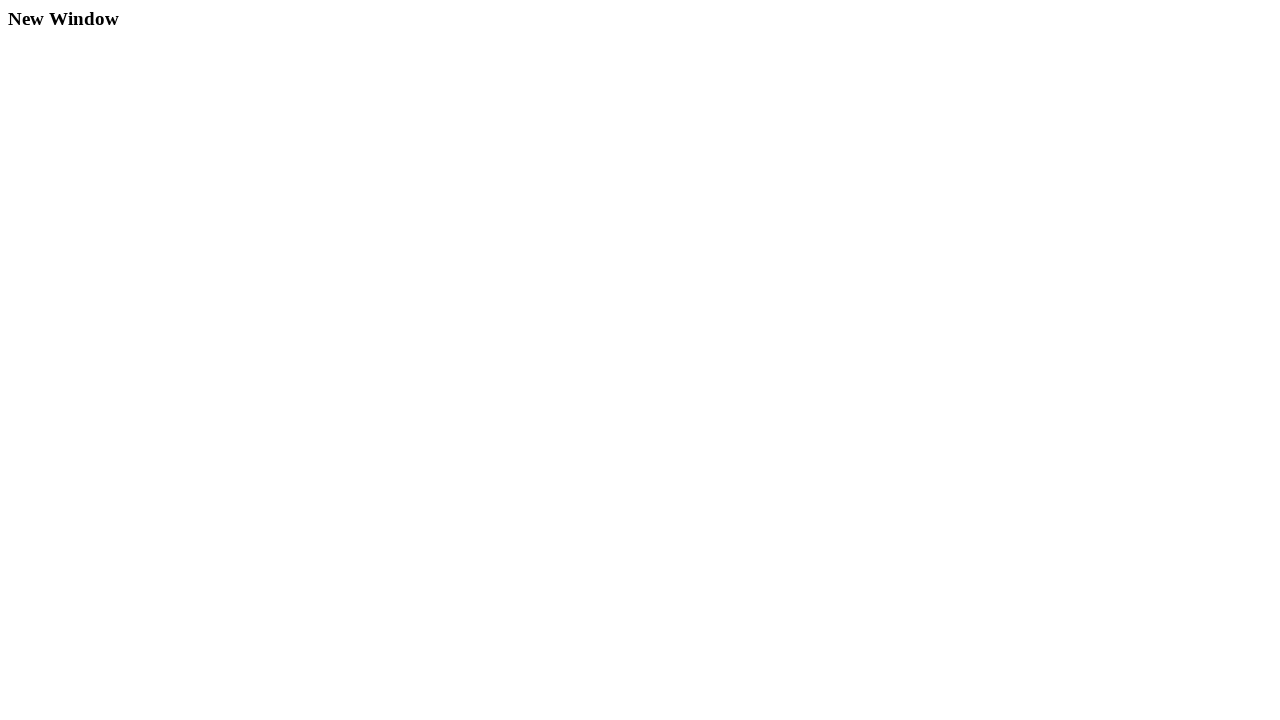

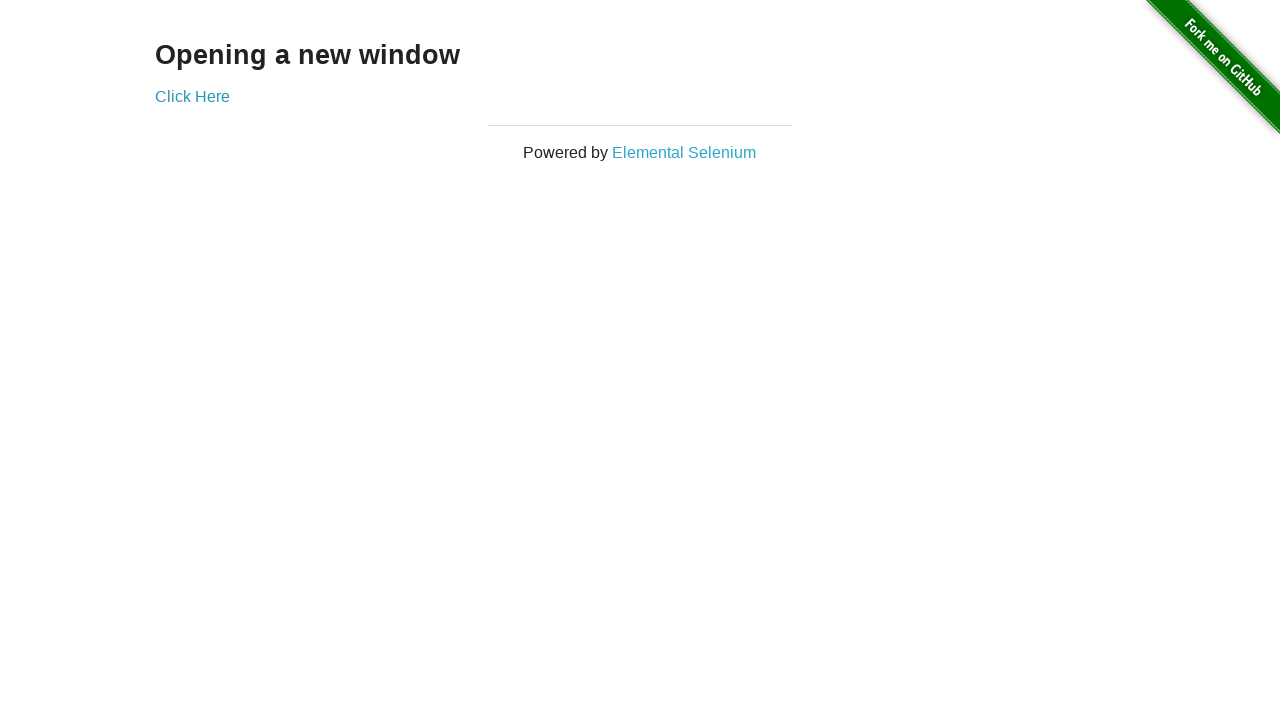